Tests the search functionality on Python.org by entering "pycon" in the search box and submitting the search form

Starting URL: https://www.python.org

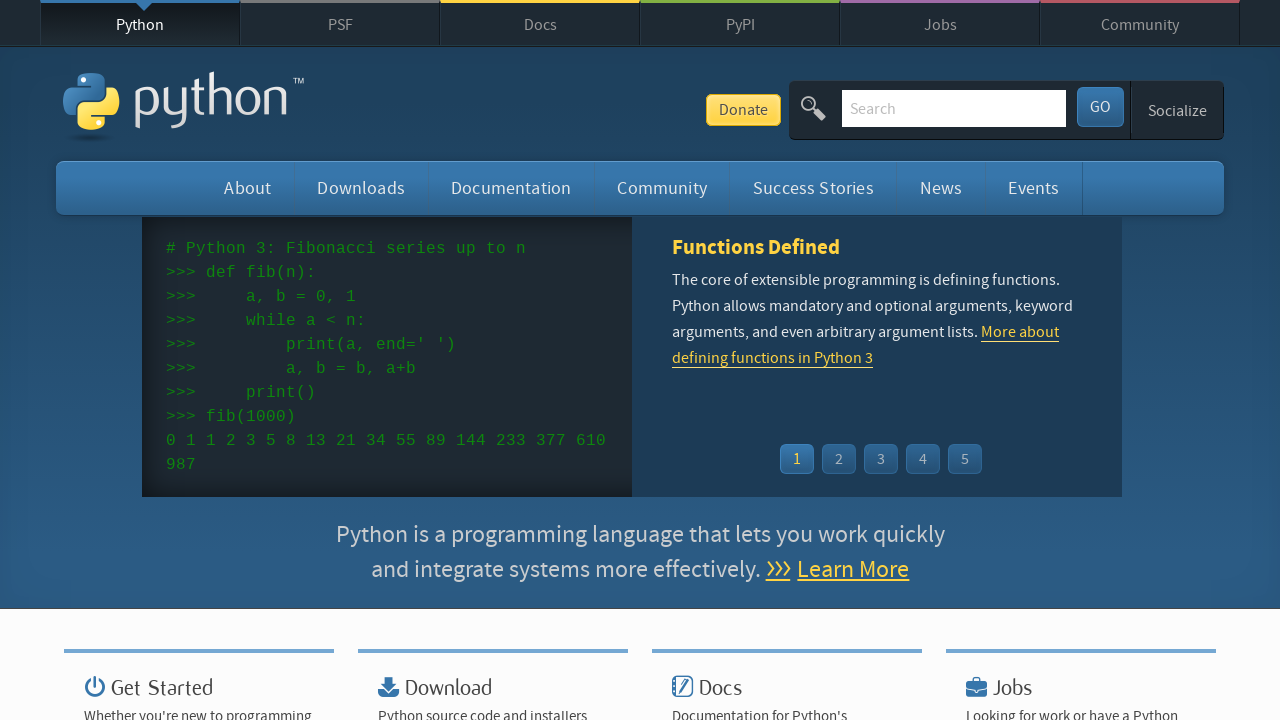

Filled search box with 'pycon' on input[name='q']
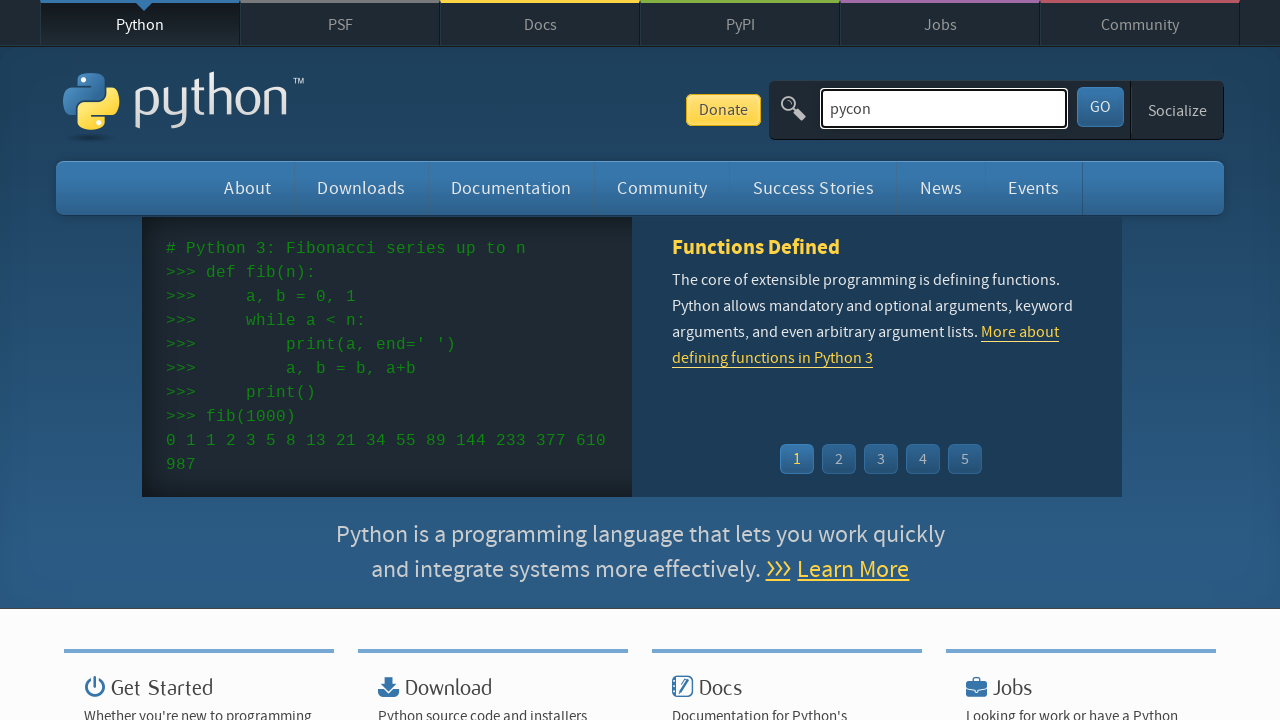

Pressed Enter to submit search form on input[name='q']
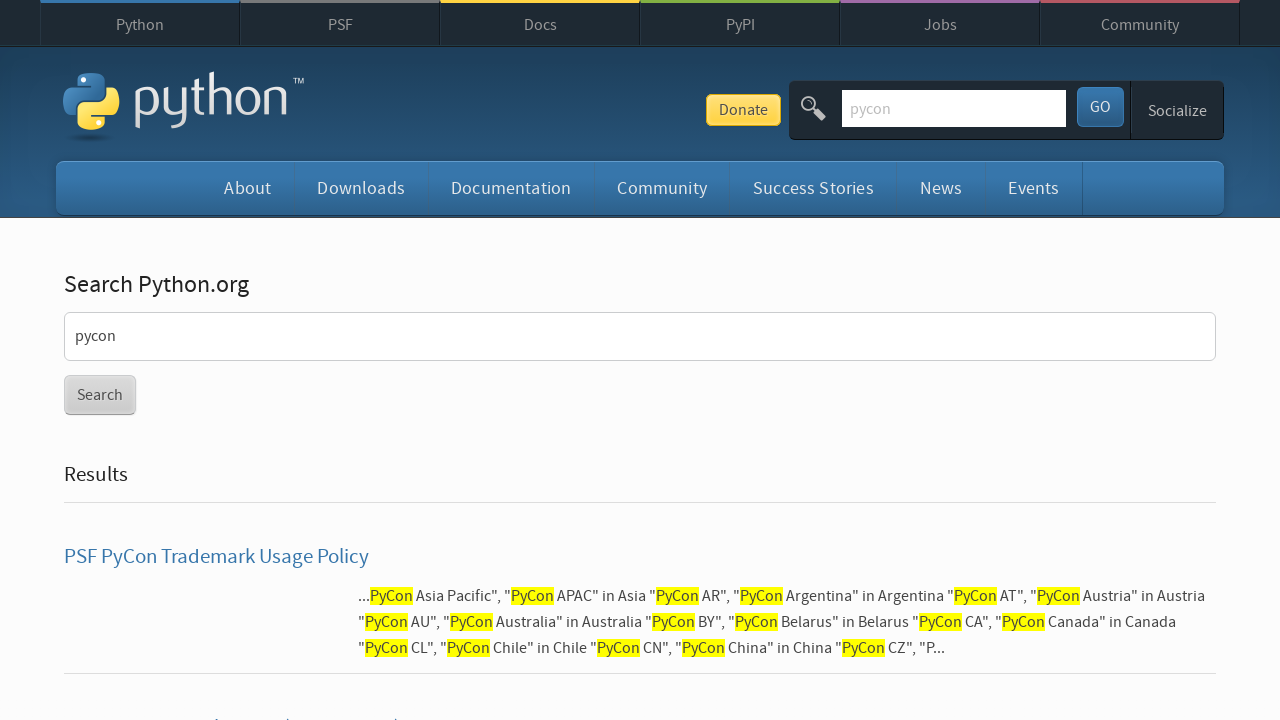

Search results loaded
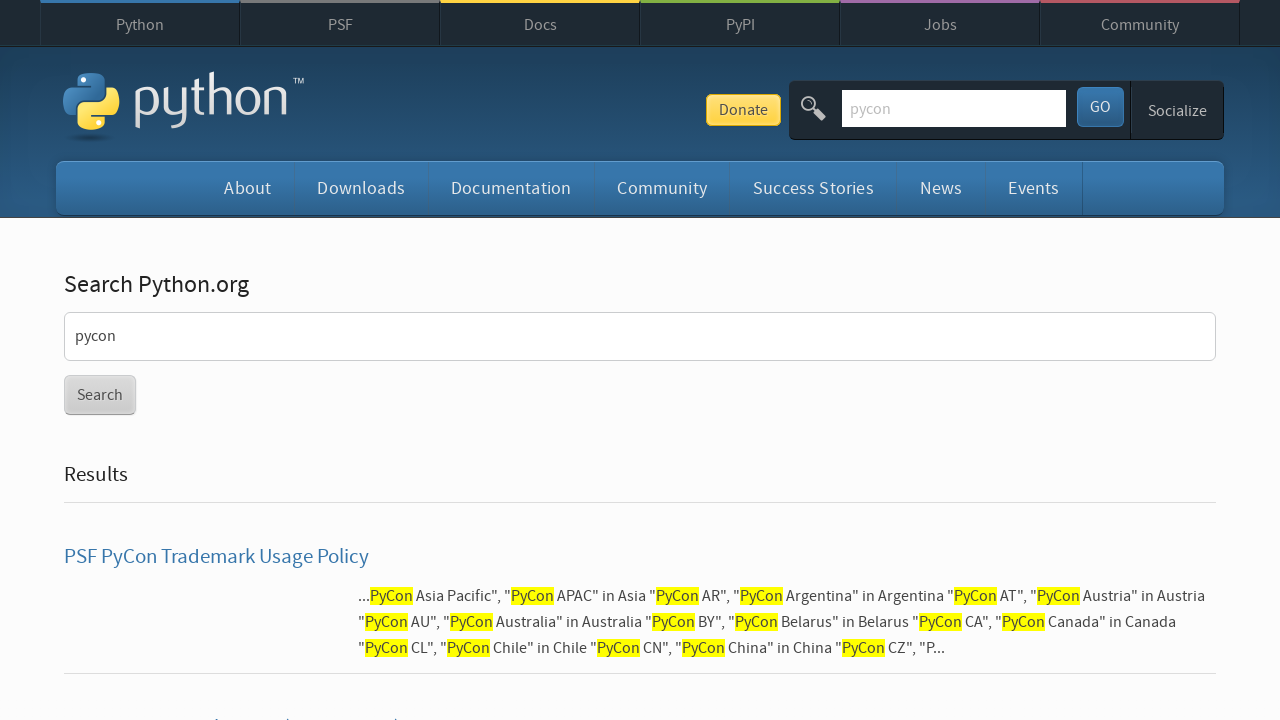

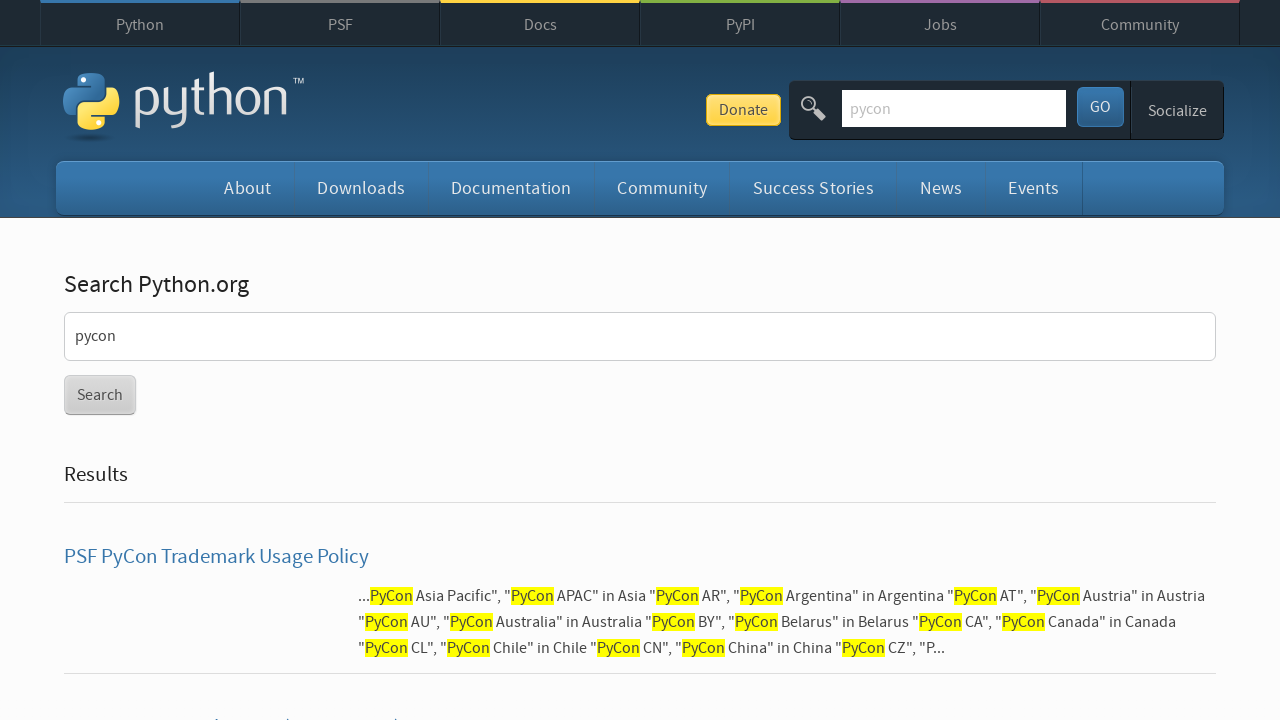